Tests window handling functionality by opening a new window, switching between parent and child windows, and printing window titles

Starting URL: https://demo.automationtesting.in/Windows.html

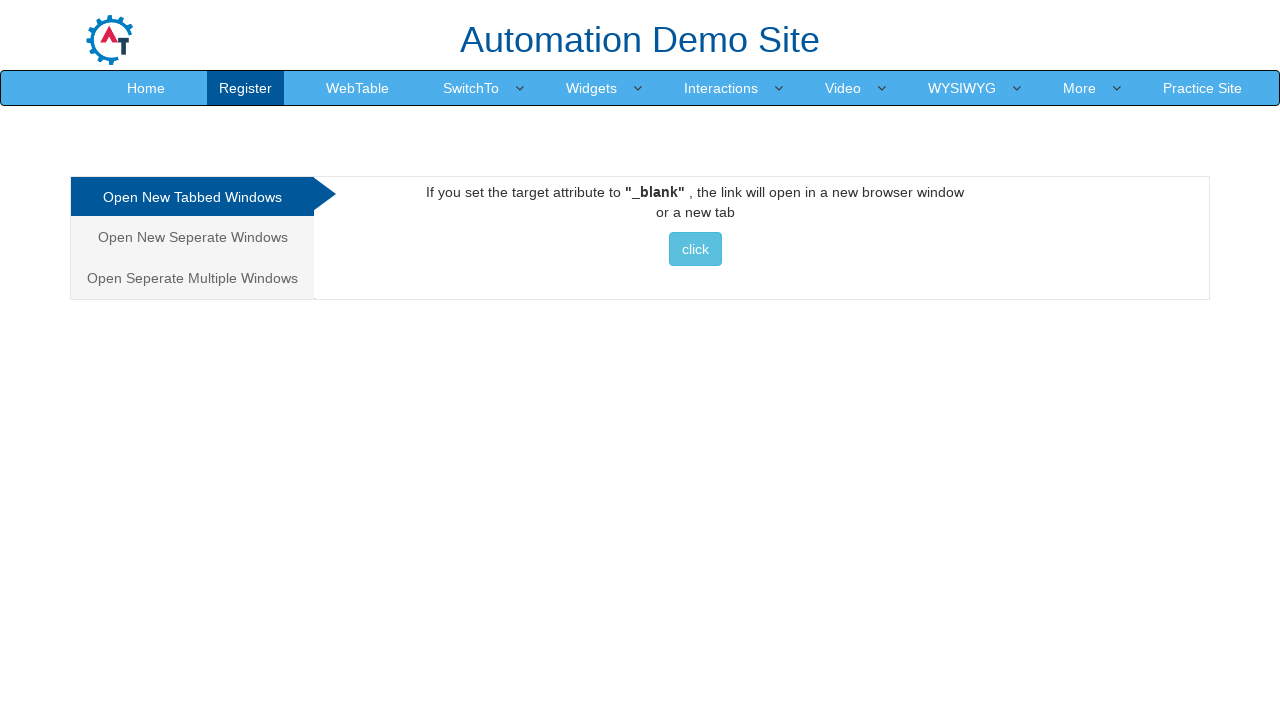

Clicked button to open new window at (695, 249) on xpath=//a[@href='http://www.selenium.dev']//button[@class='btn btn-info'][normal
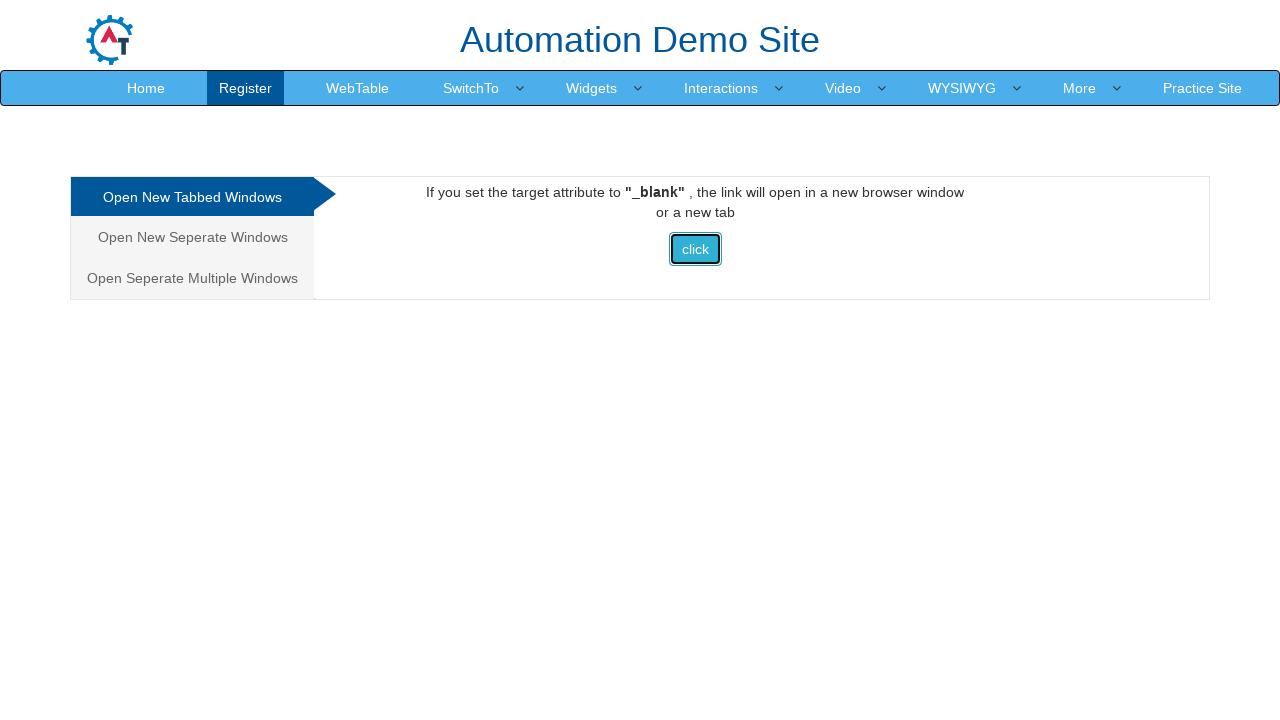

Waited 1000ms for new window to open
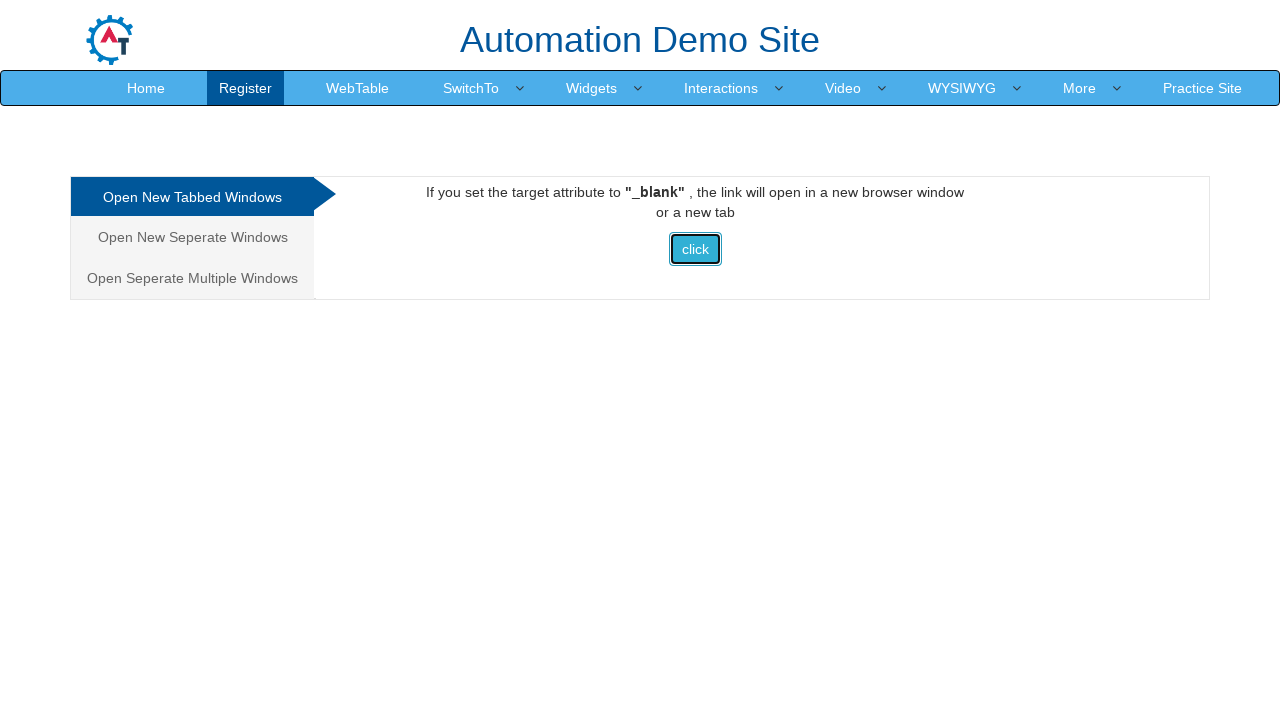

Retrieved all pages/windows from context
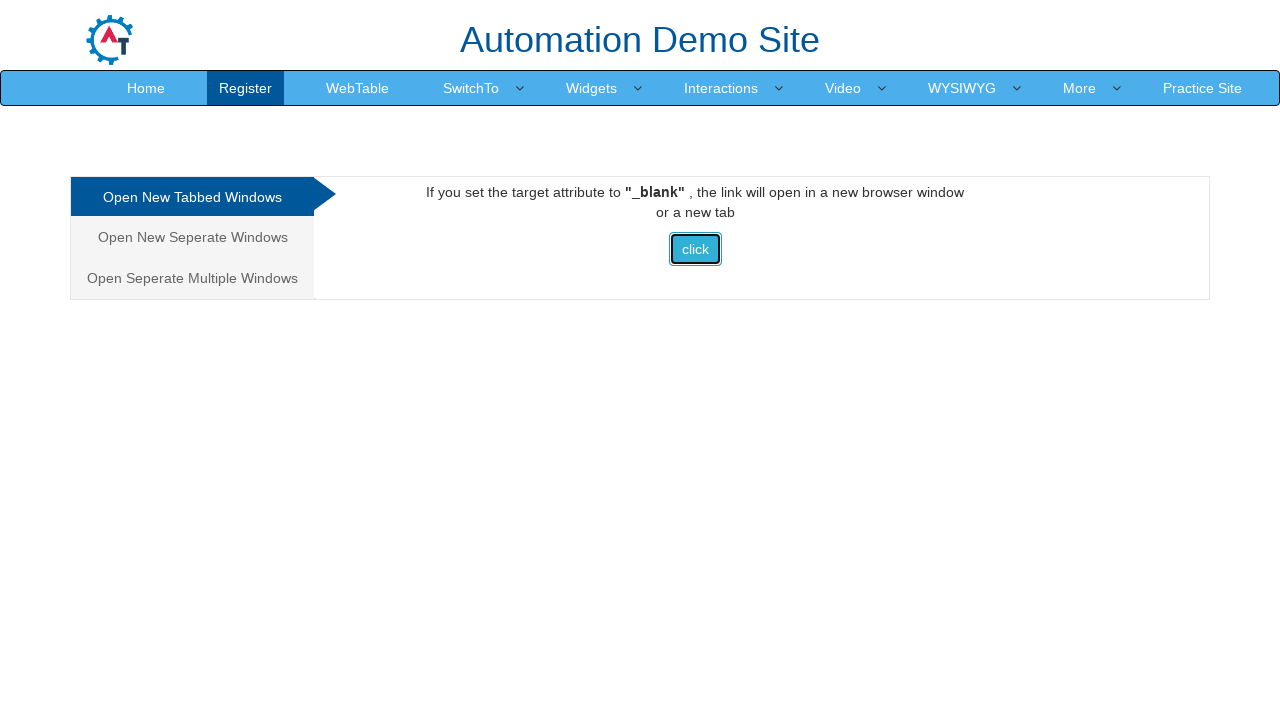

Printed titles of all open windows
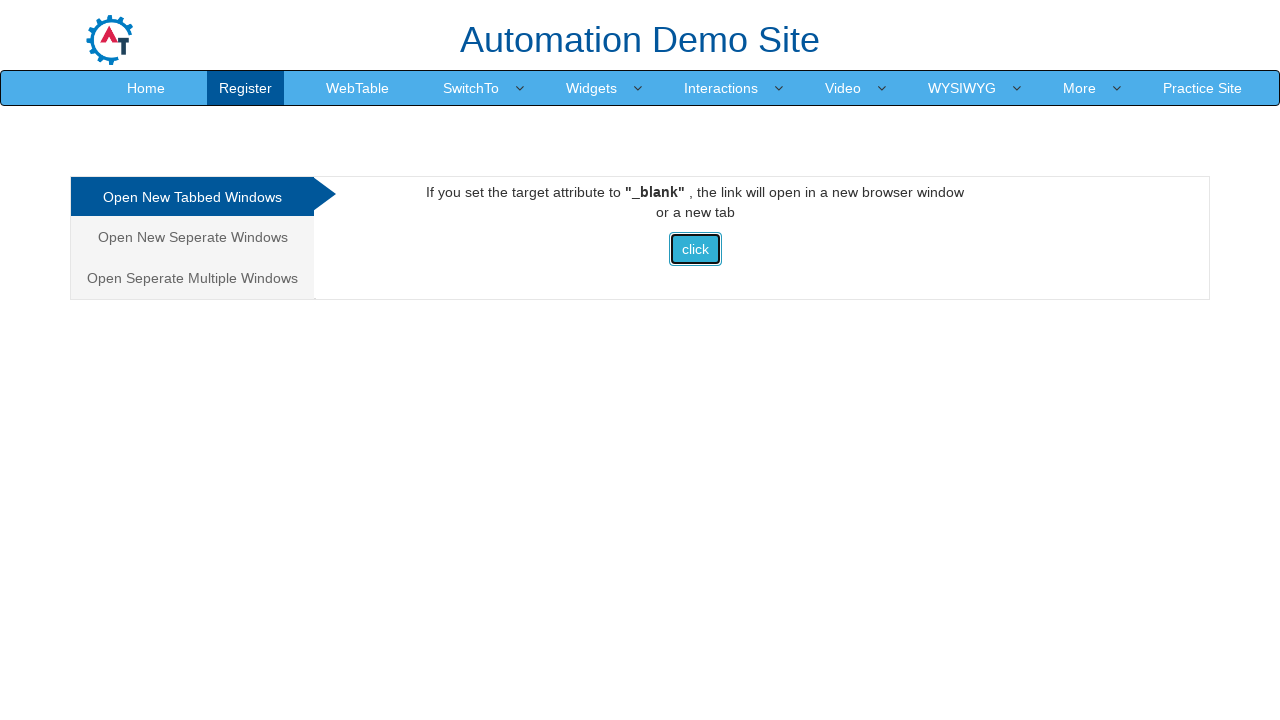

Switched to parent window with title: Frames & windows
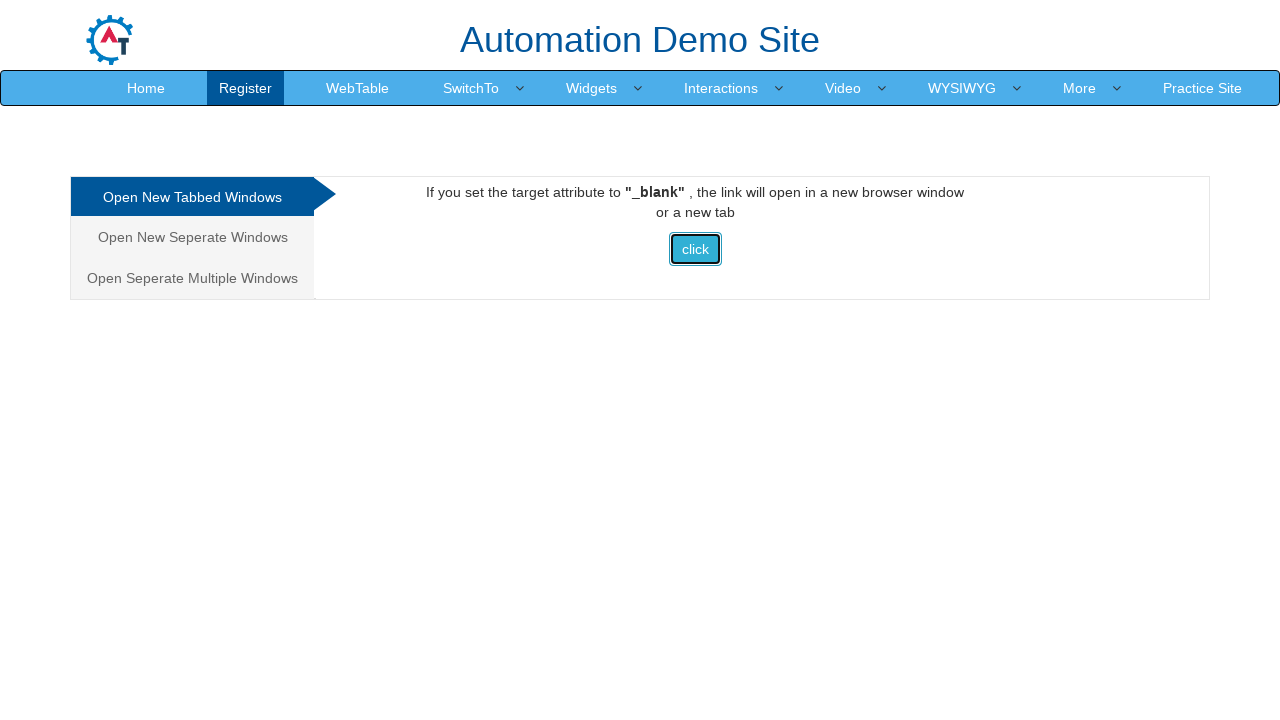

Switched to child window with title: Selenium
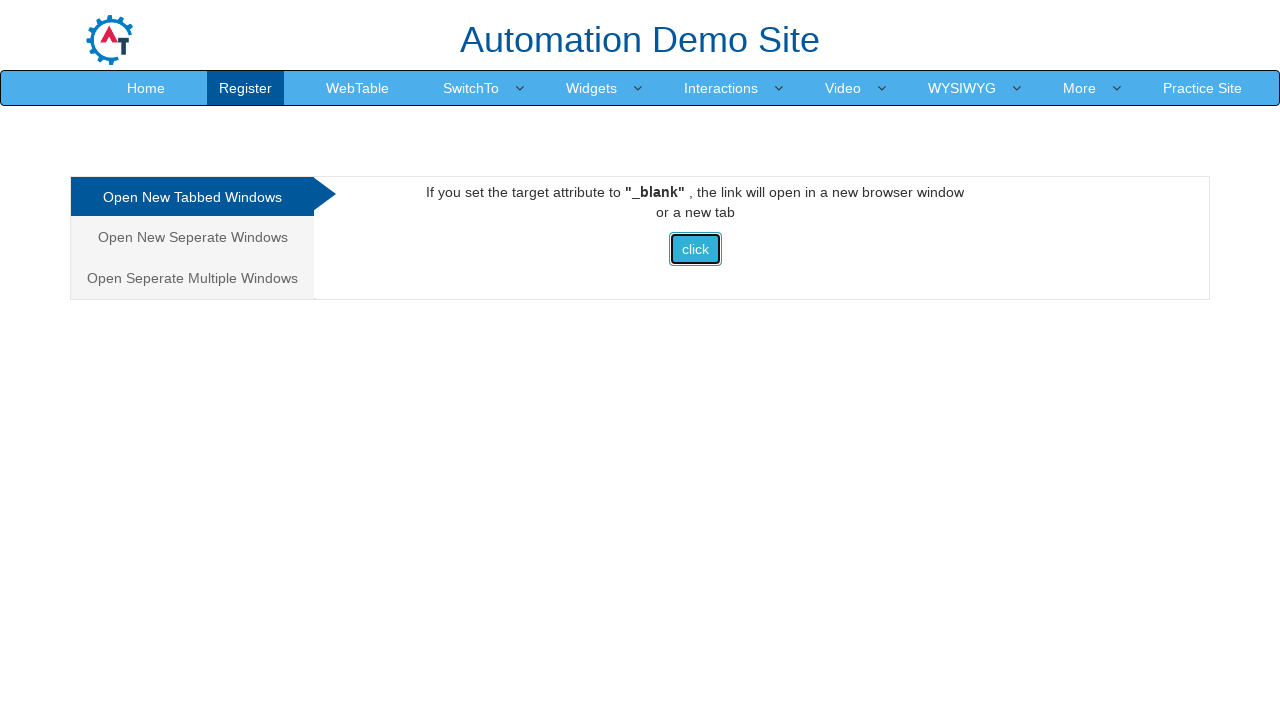

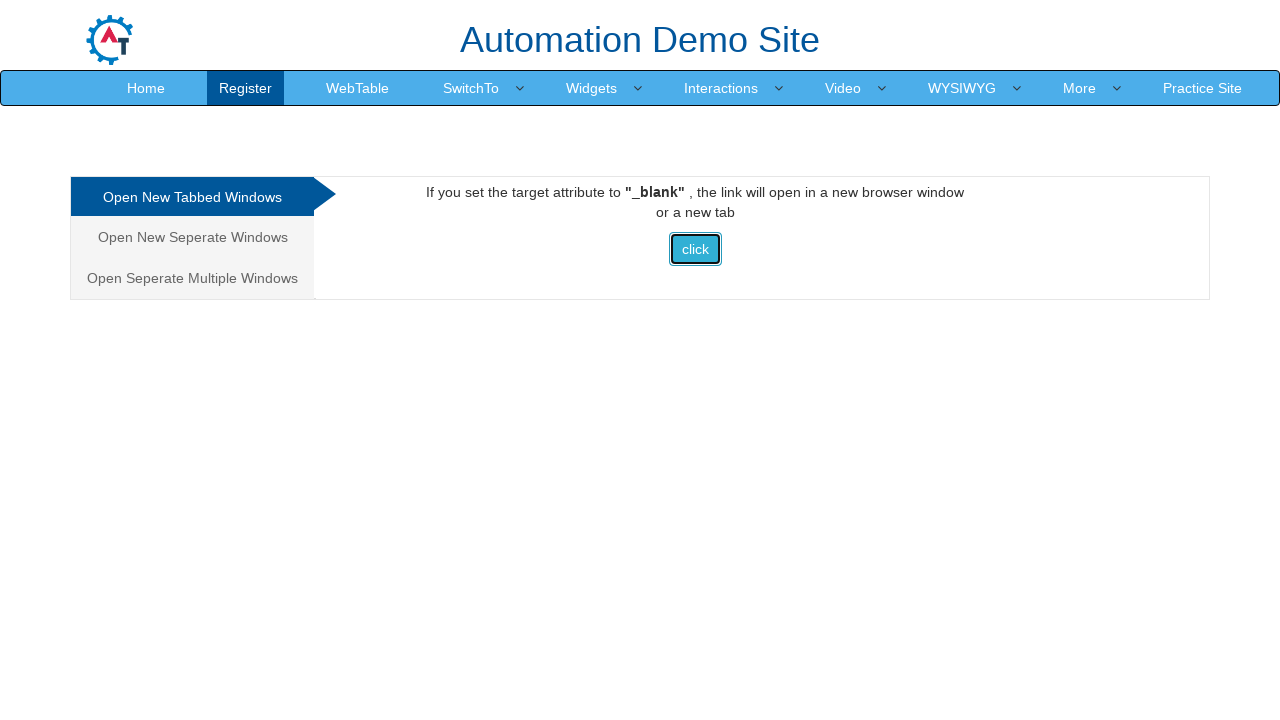